Tests checkbox handling by checking the selection state of two checkboxes and clicking them if they are not already selected

Starting URL: https://the-internet.herokuapp.com/checkboxes

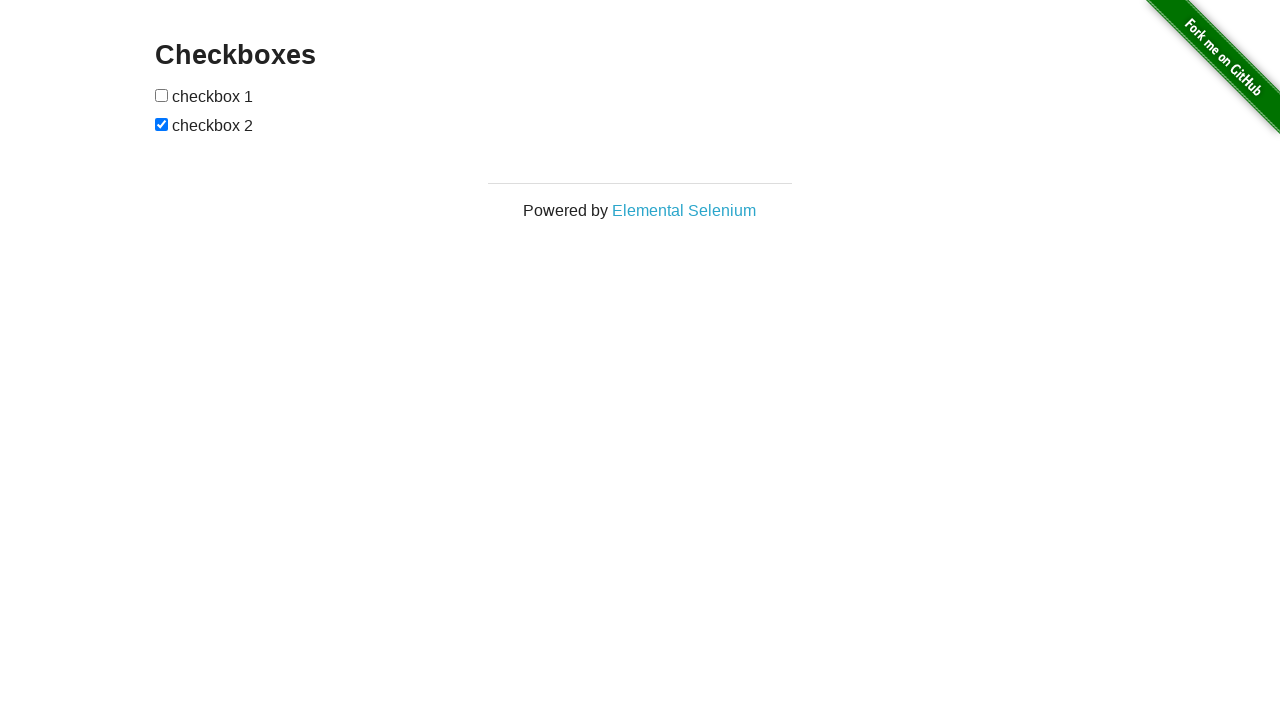

Located first checkbox element
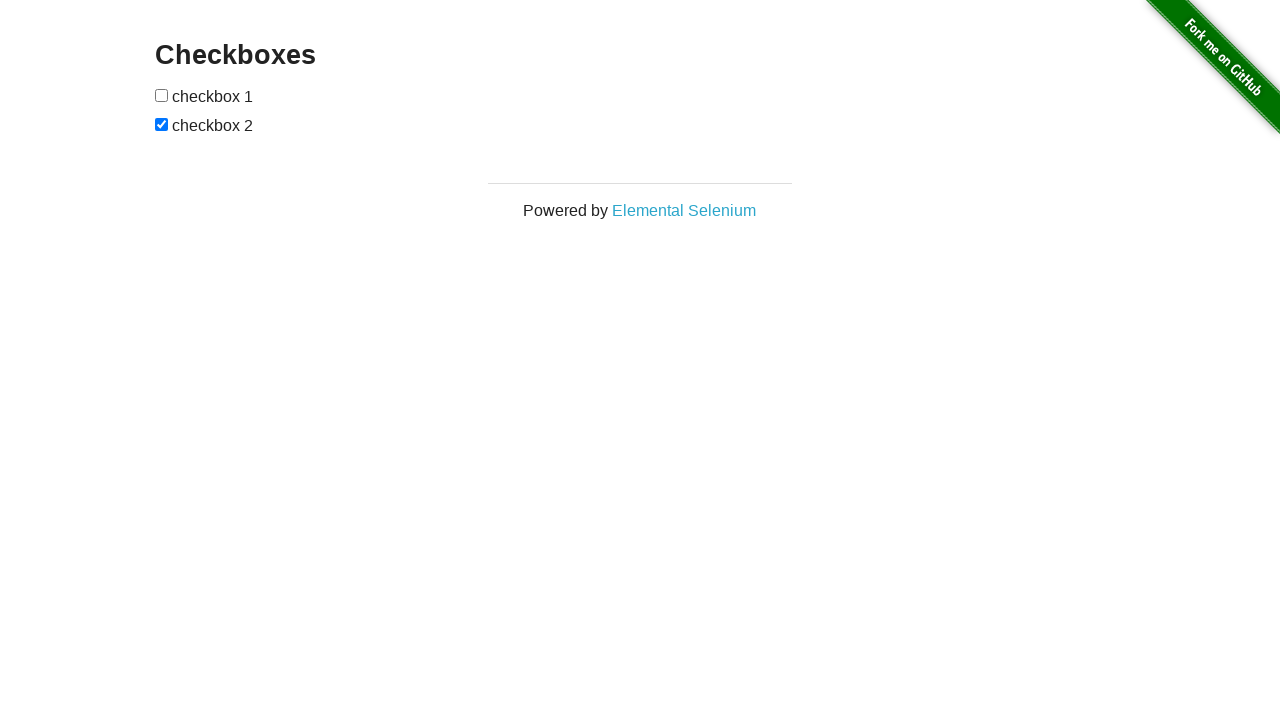

Located second checkbox element
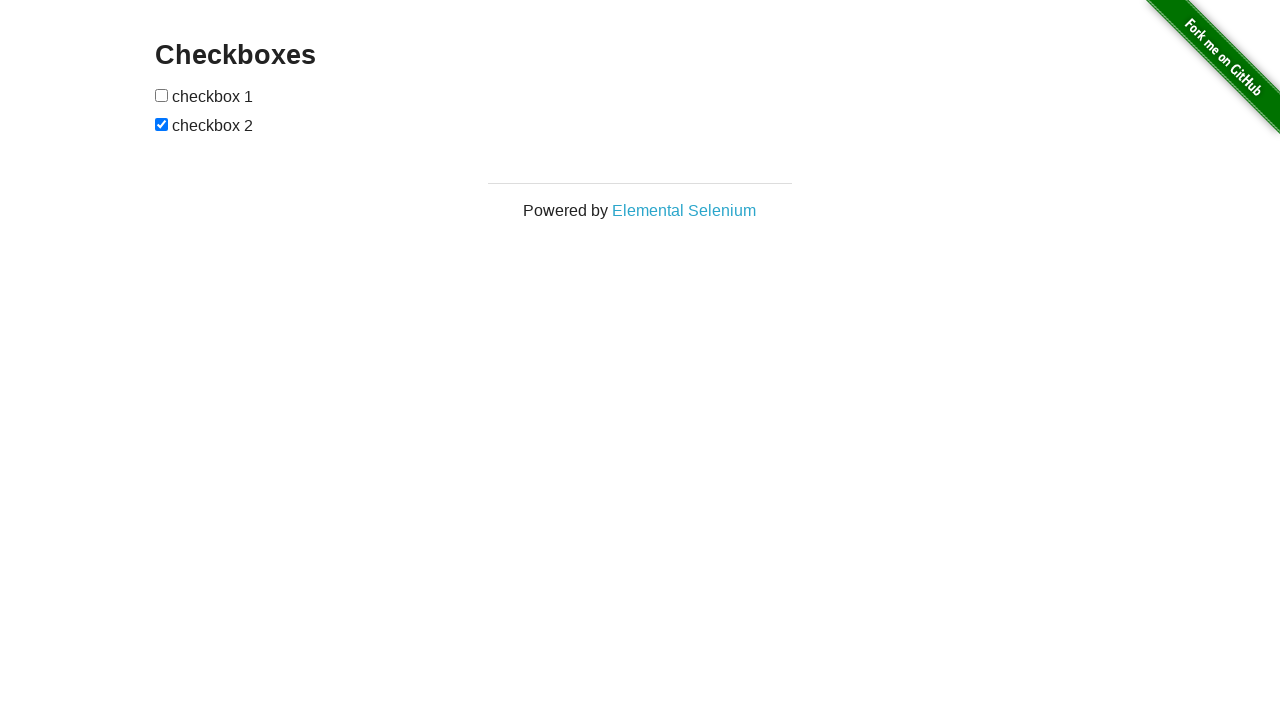

Checked first checkbox state - not selected
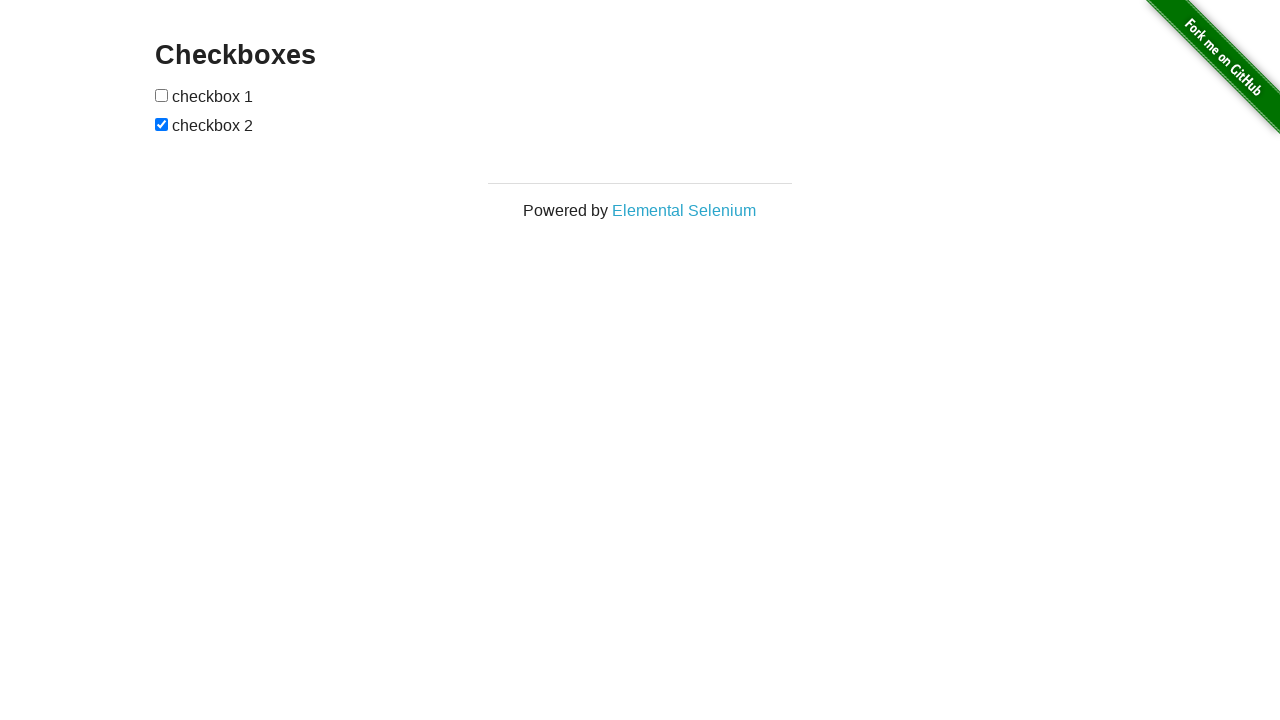

Clicked first checkbox to select it at (162, 95) on (//input[@type='checkbox'])[1]
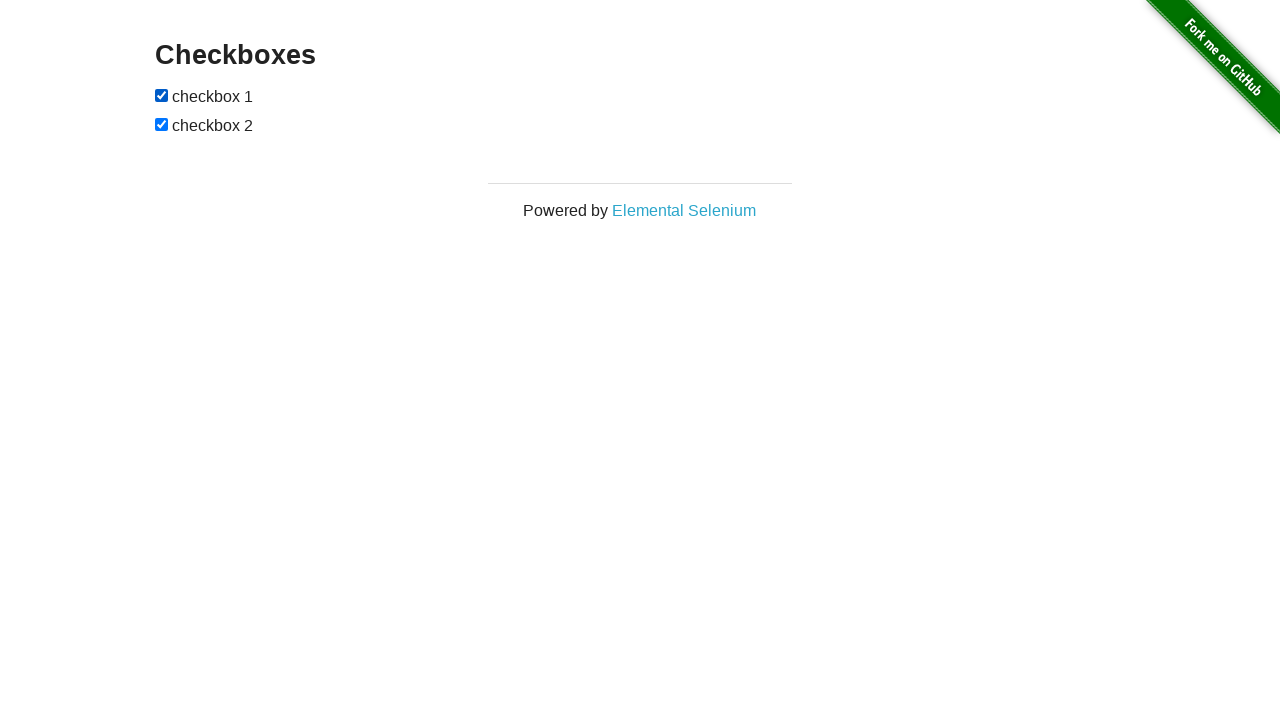

Checked second checkbox state - already selected
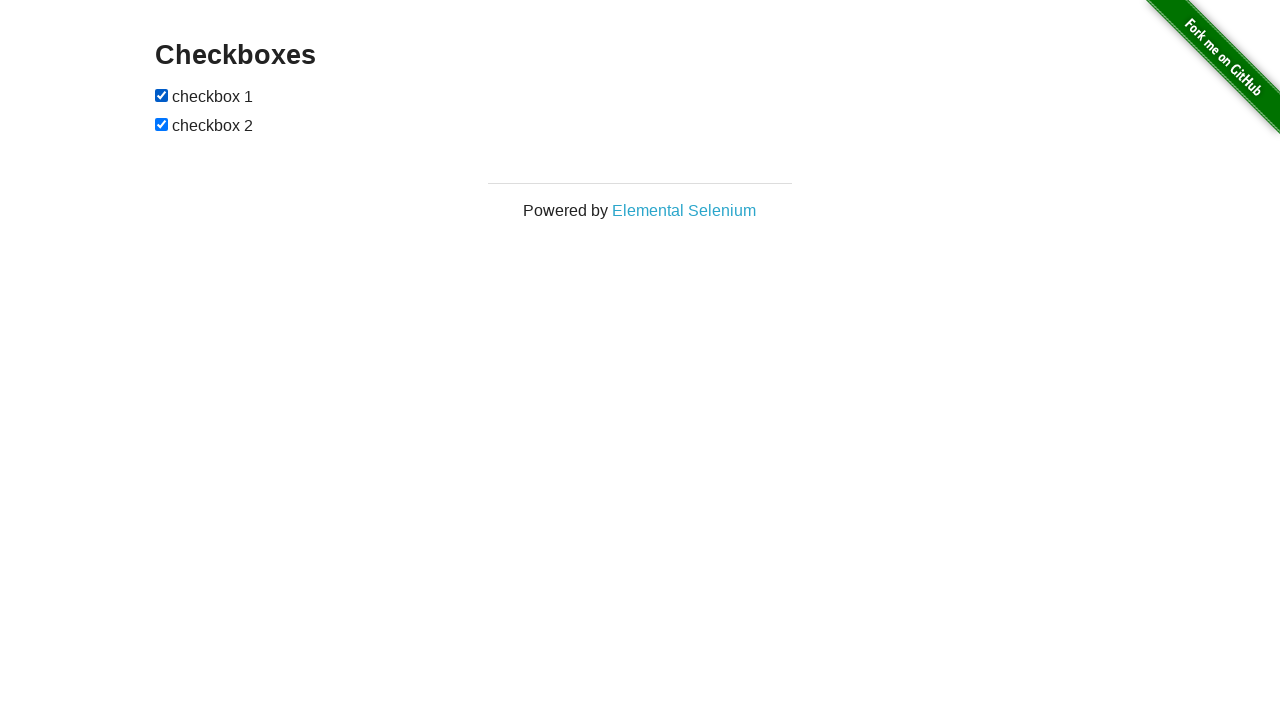

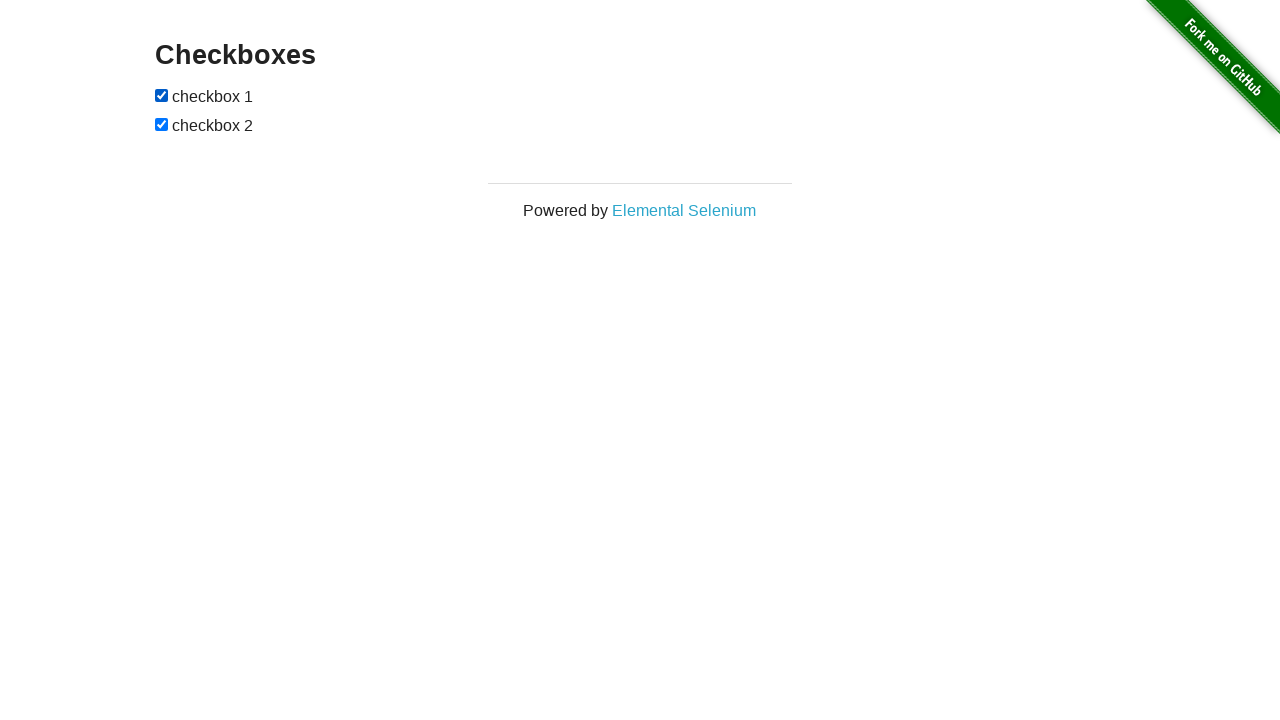